Navigates to SpiceJet website and verifies the presence of input elements including checkboxes and radio buttons on the page

Starting URL: https://www.spicejet.com

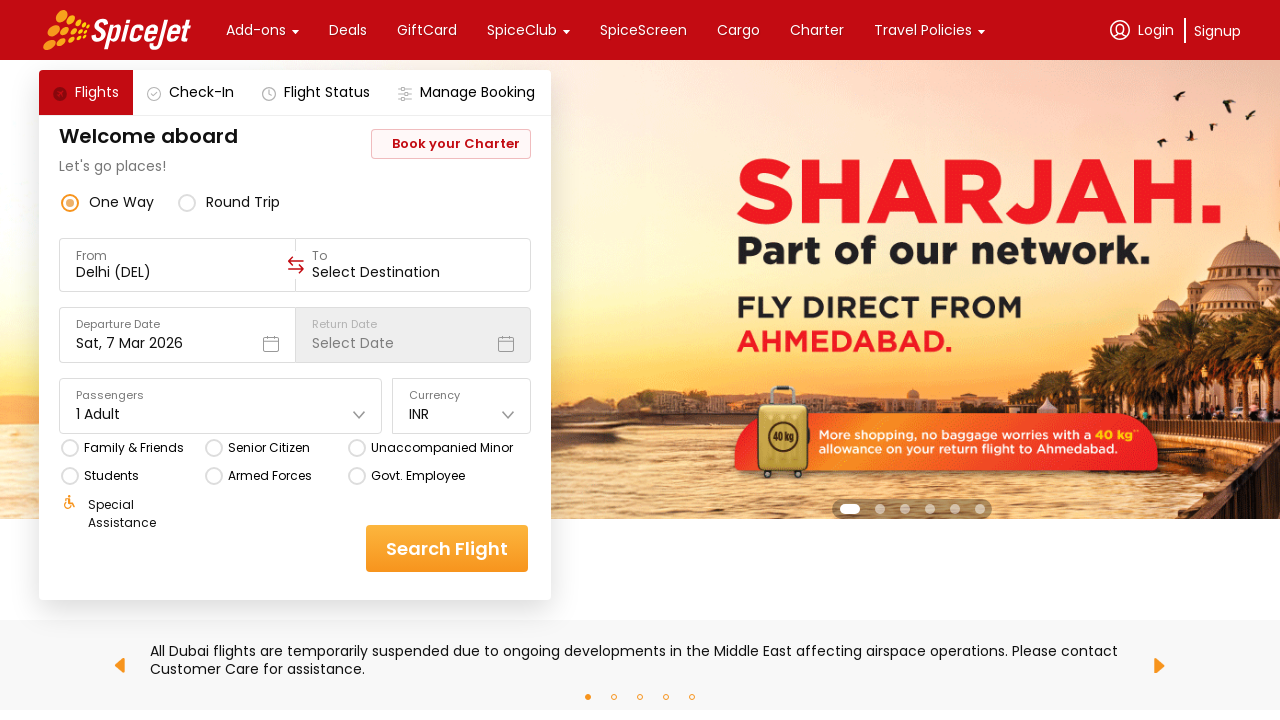

Waited for network idle state on SpiceJet website
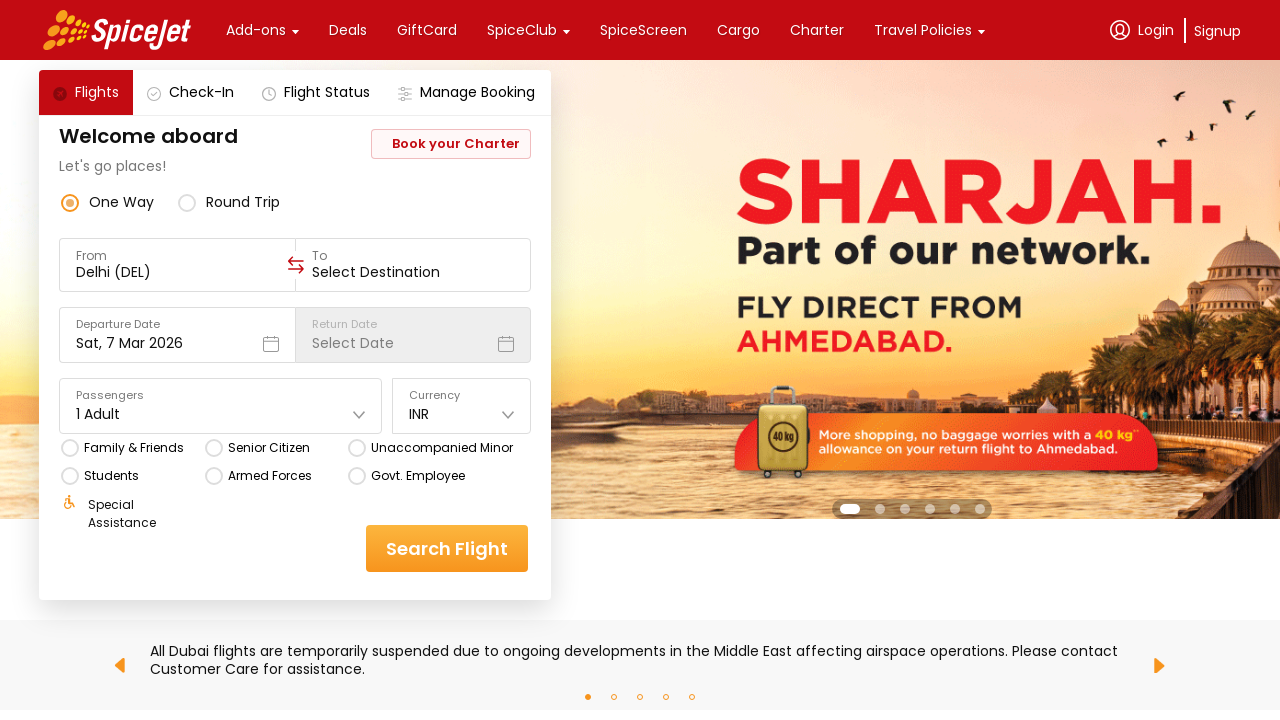

Input elements became available on the page
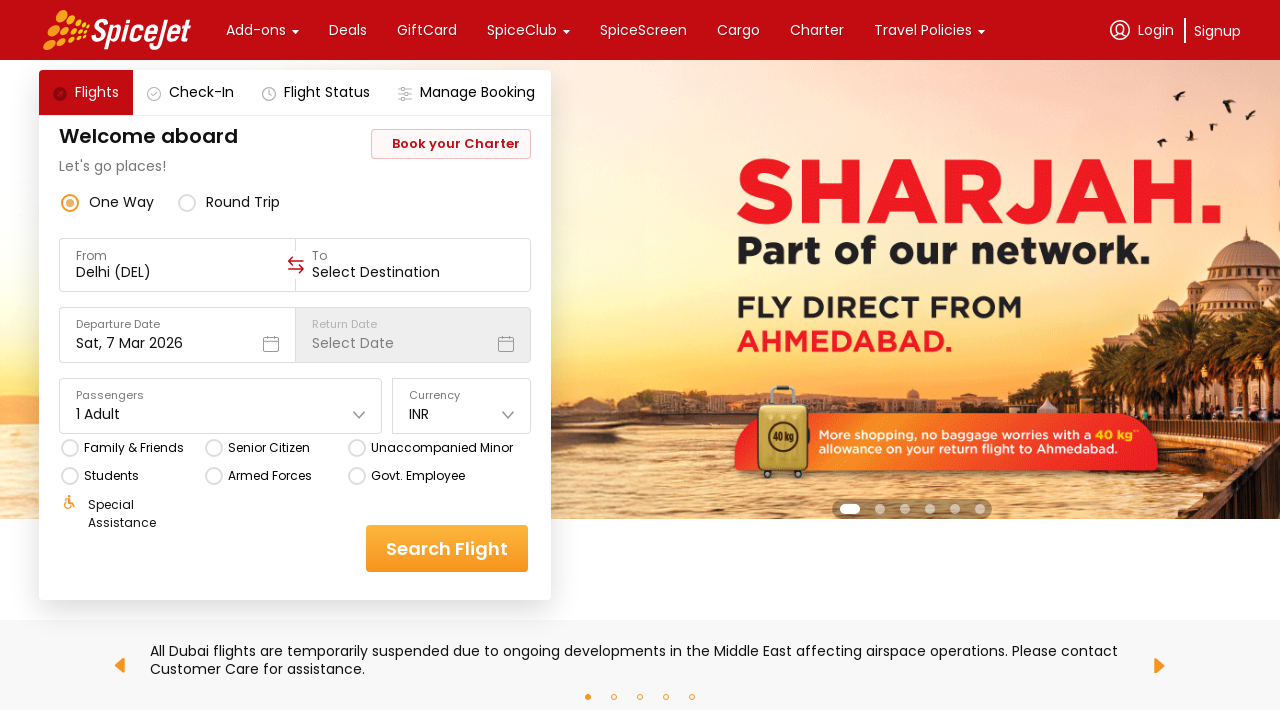

Located all checkbox elements on the page
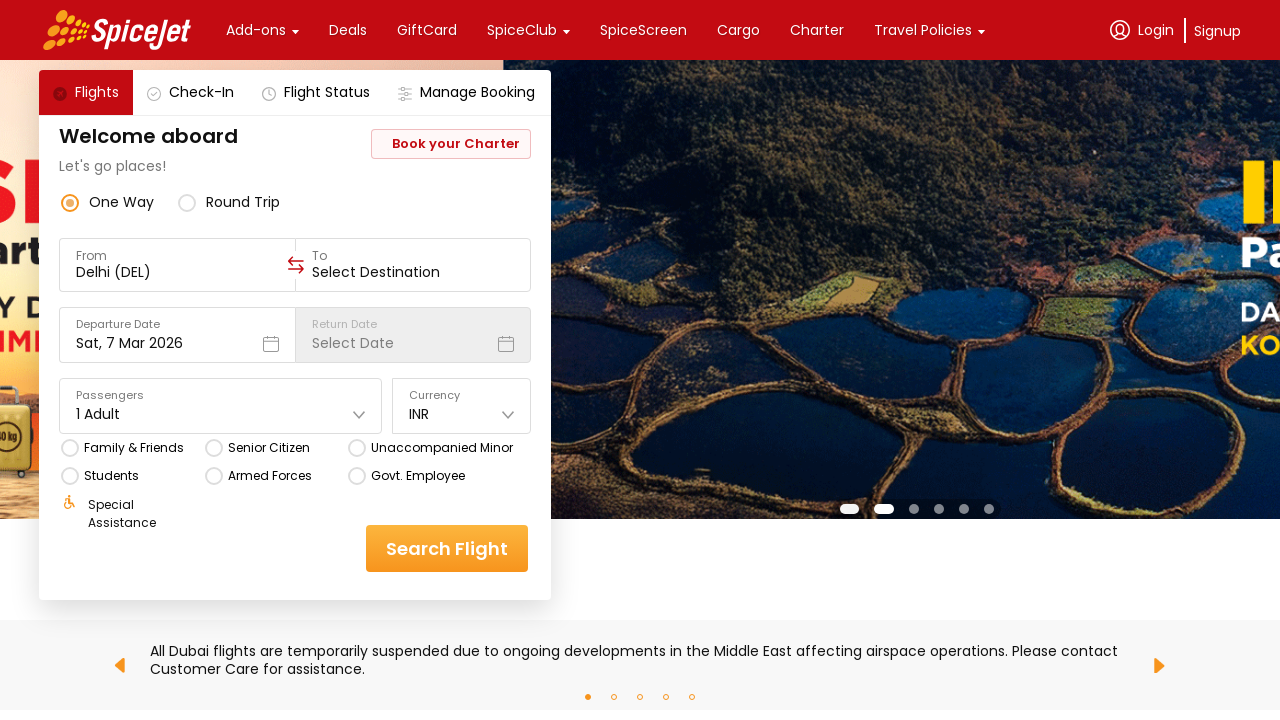

Found 0 checkbox(es) on the page
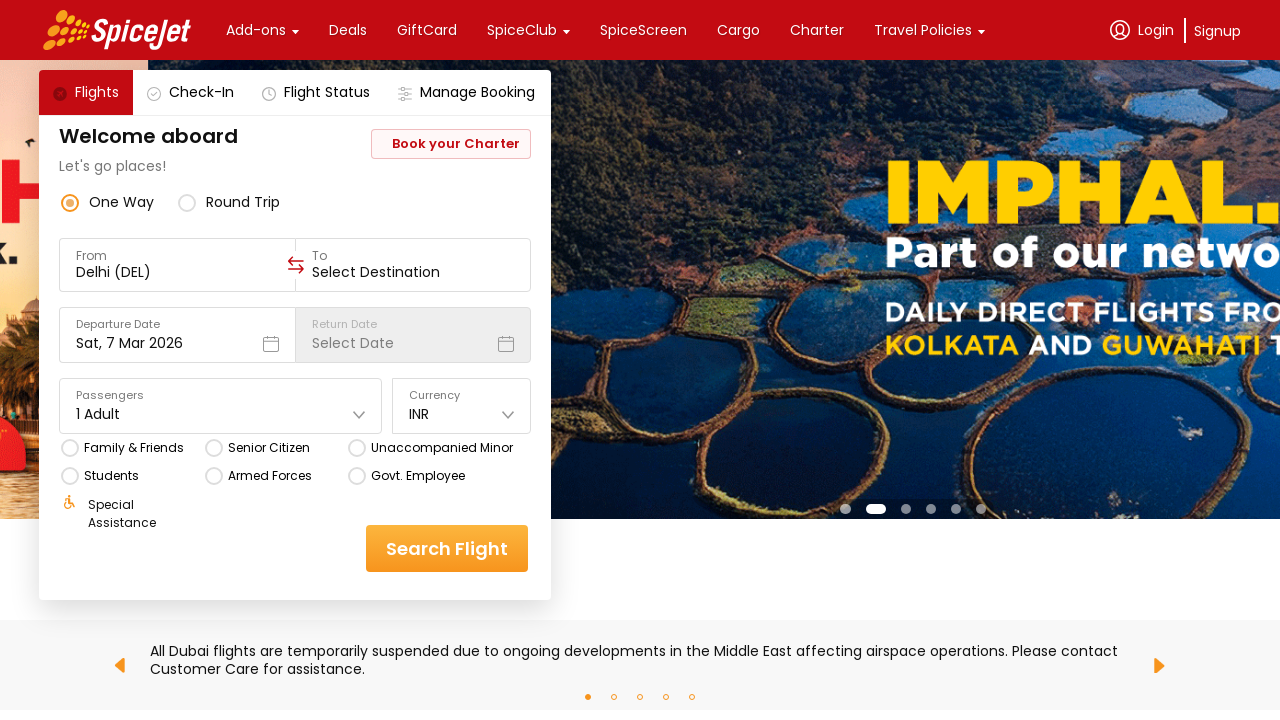

Located all radio button elements on the page
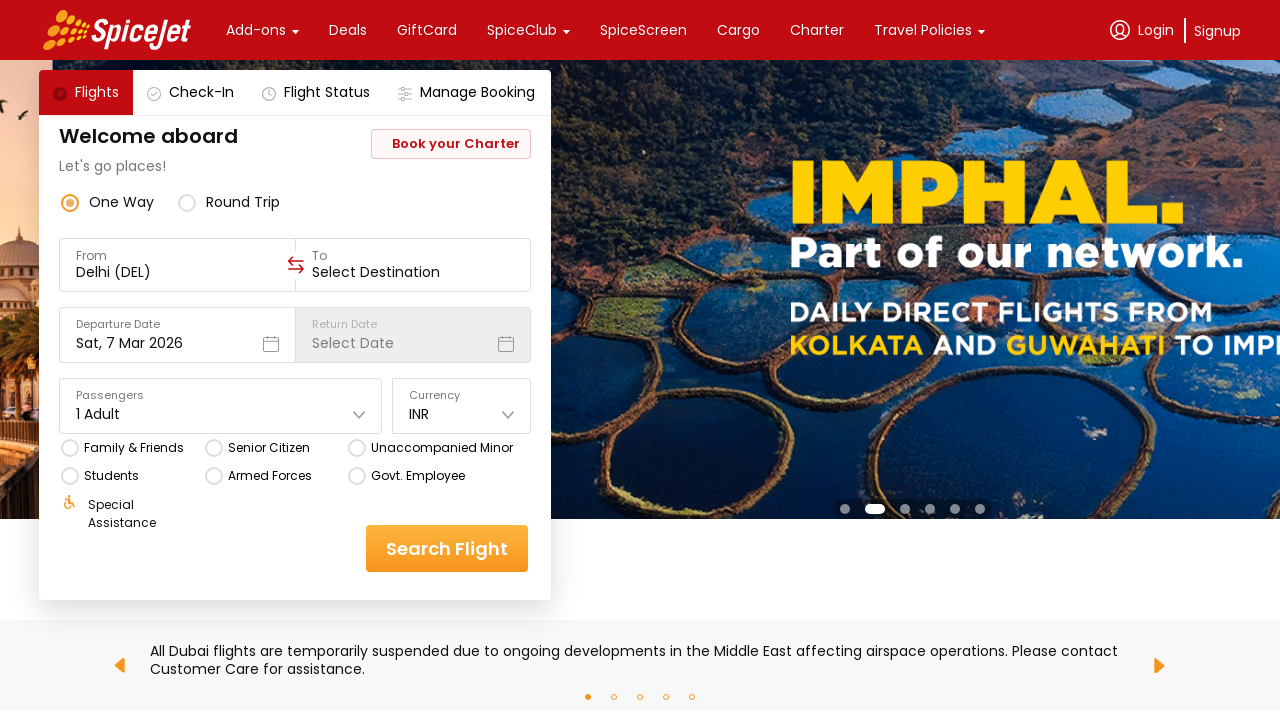

Found 0 radio button(s) on the page
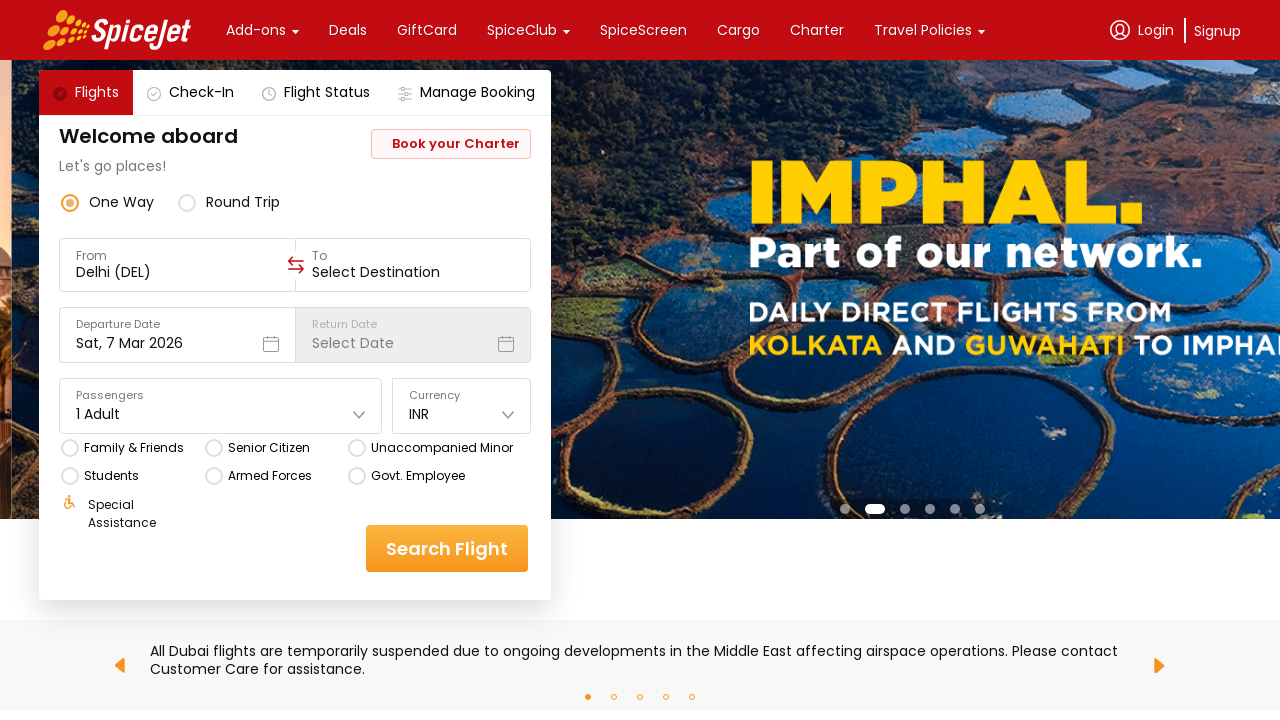

Located all input elements on the page
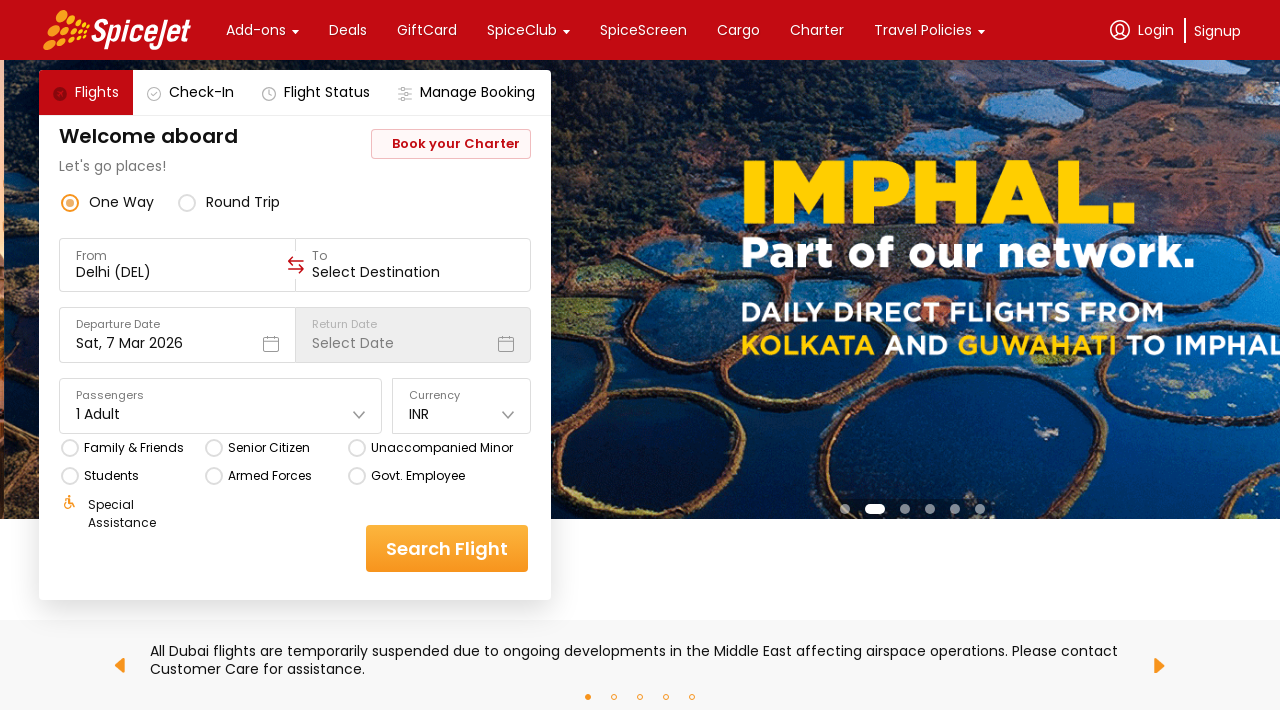

First input element is attached to DOM, page loaded successfully
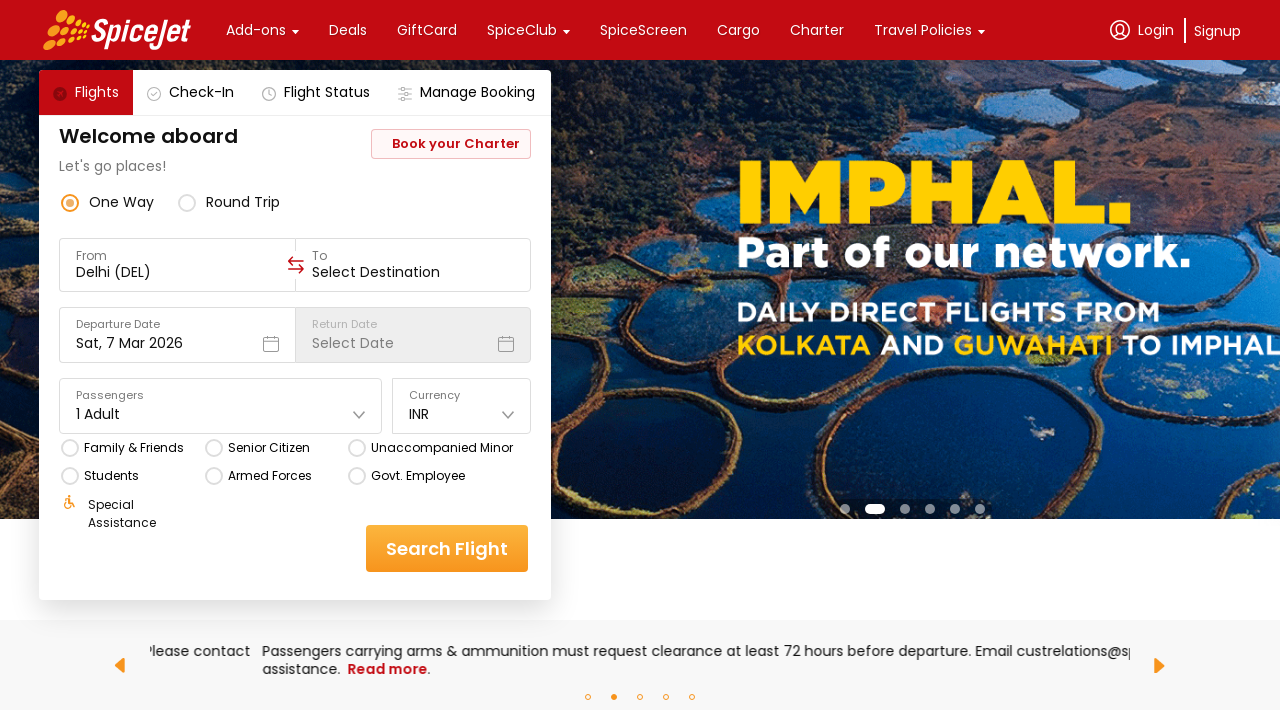

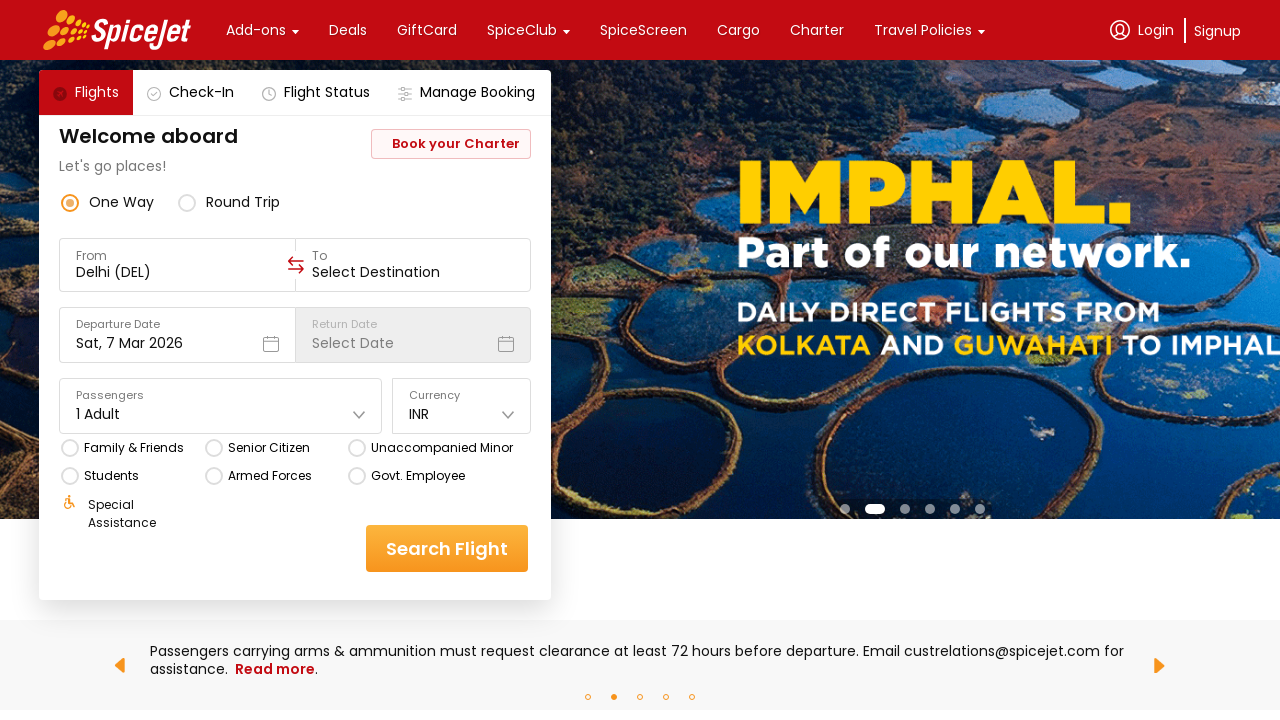